Navigates to the Ajio e-commerce website homepage and verifies it loads successfully

Starting URL: https://www.ajio.com/

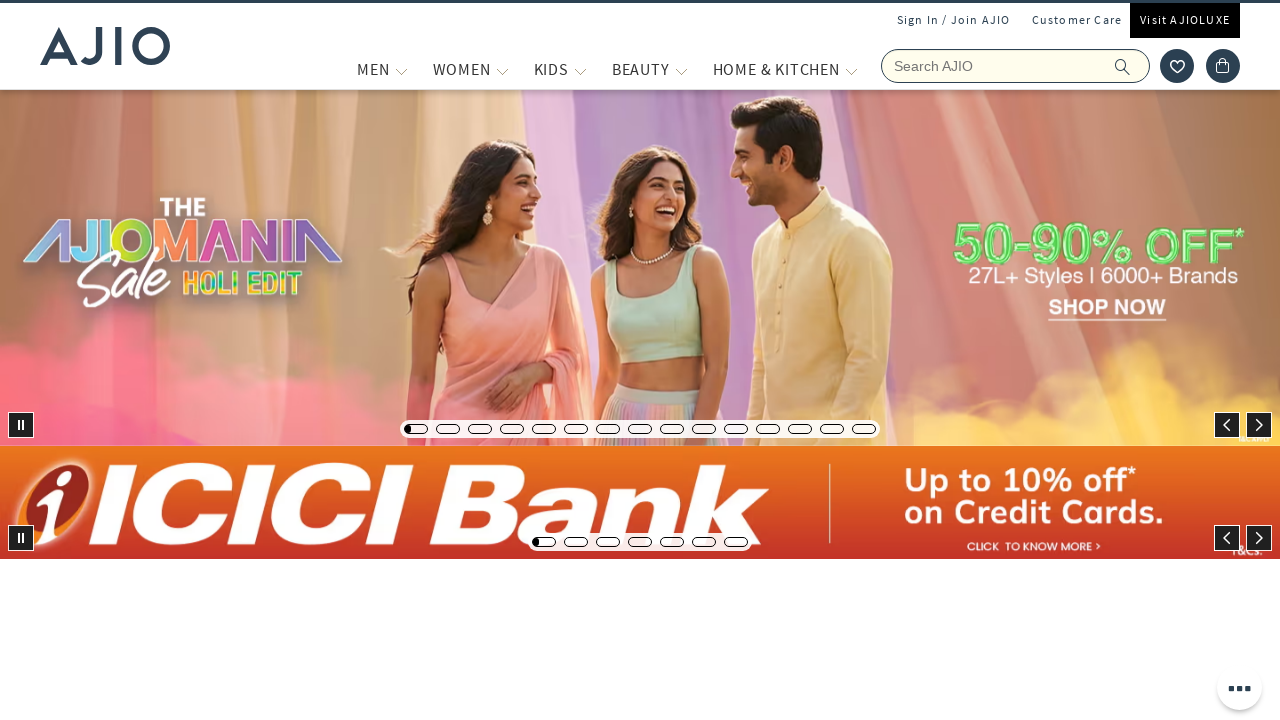

Waited for page DOM to be fully loaded
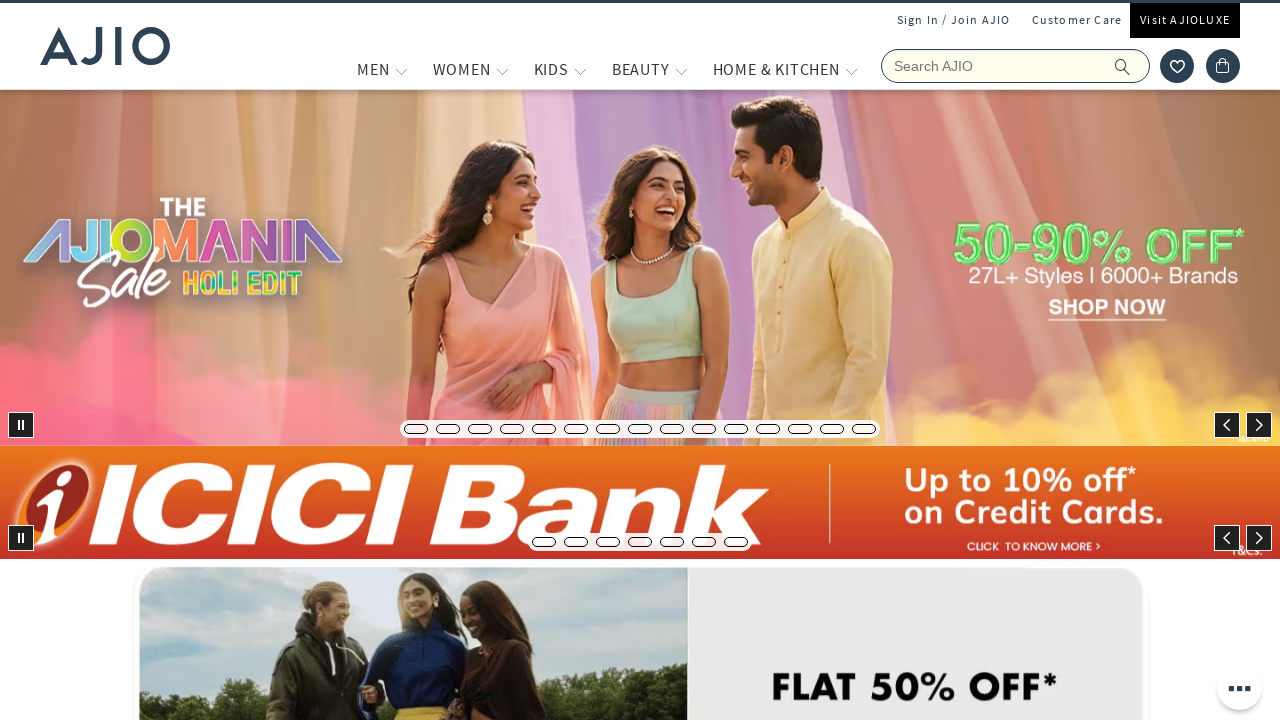

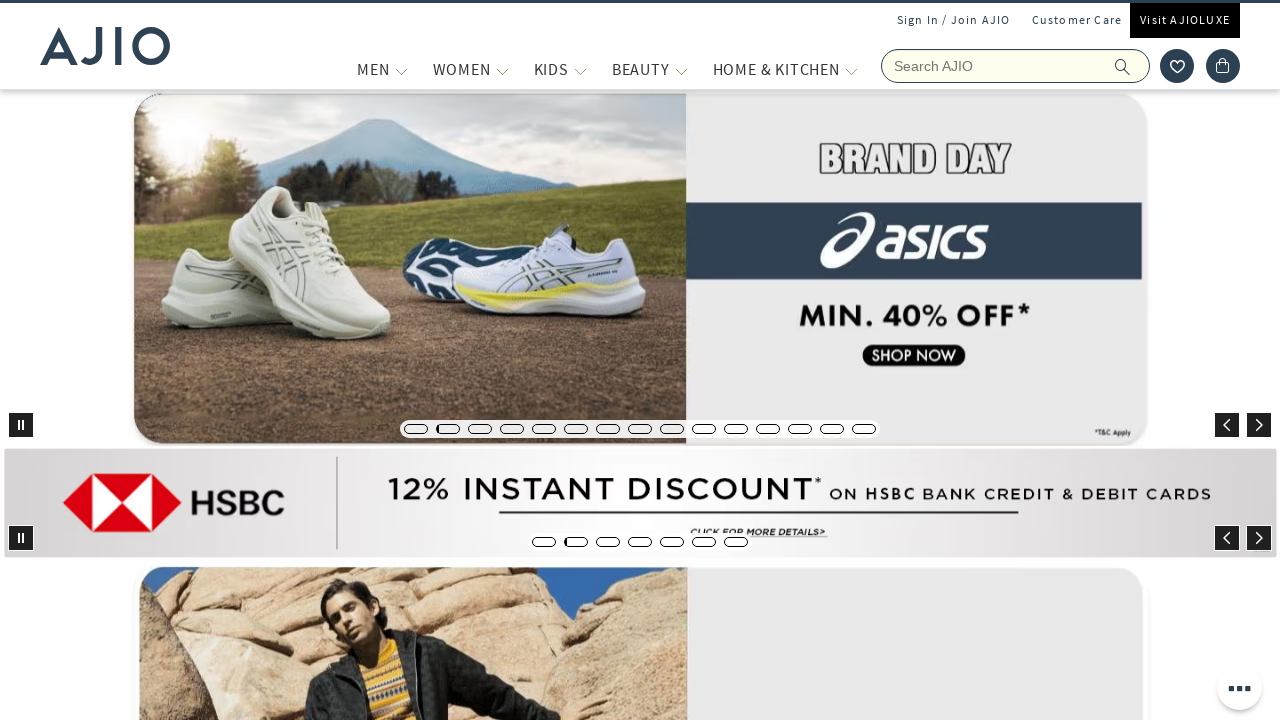